Tests the text-box practice form on DemoQA by filling in the username/full name field with a test value

Starting URL: https://demoqa.com/text-box

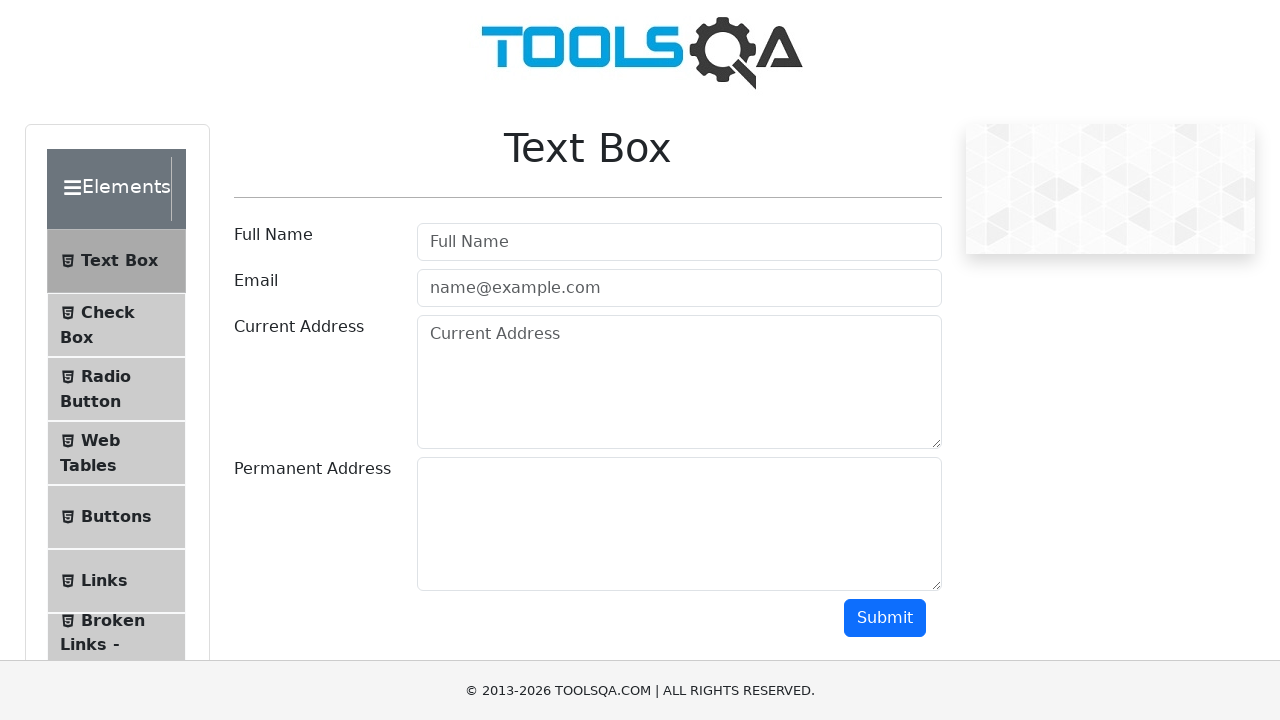

Text-box form loaded - userName field is visible
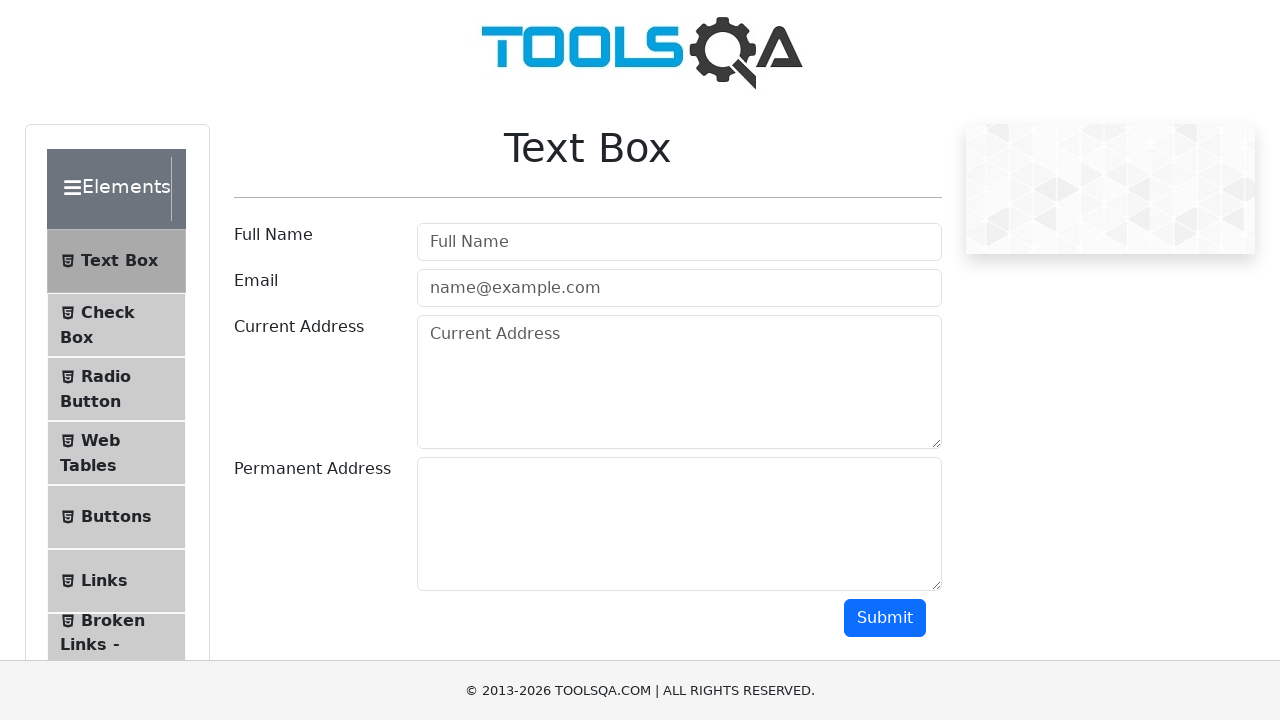

Filled full name field with 'TestName' on #userName
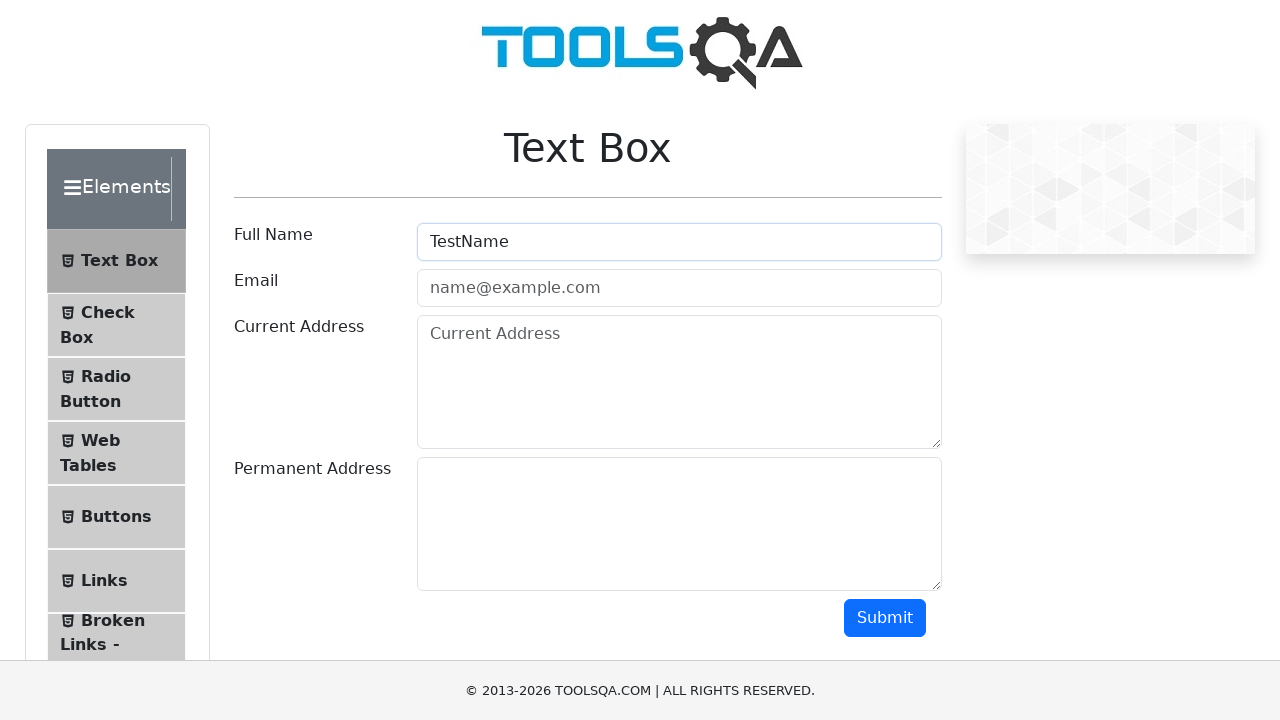

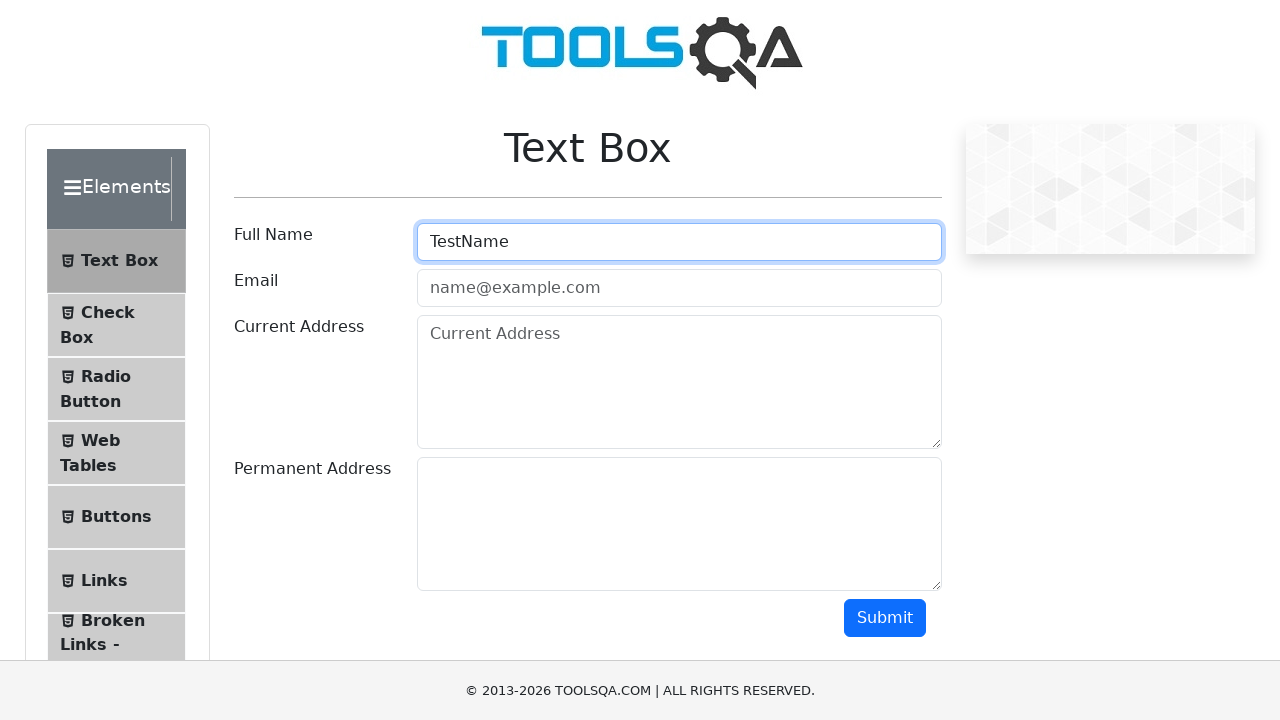